Tests mouseover event on W3Schools demo page by switching to an iframe and triggering a hover event on an image element

Starting URL: https://www.w3schools.com/jsref/tryit.asp?filename=tryjsref_onmouseover

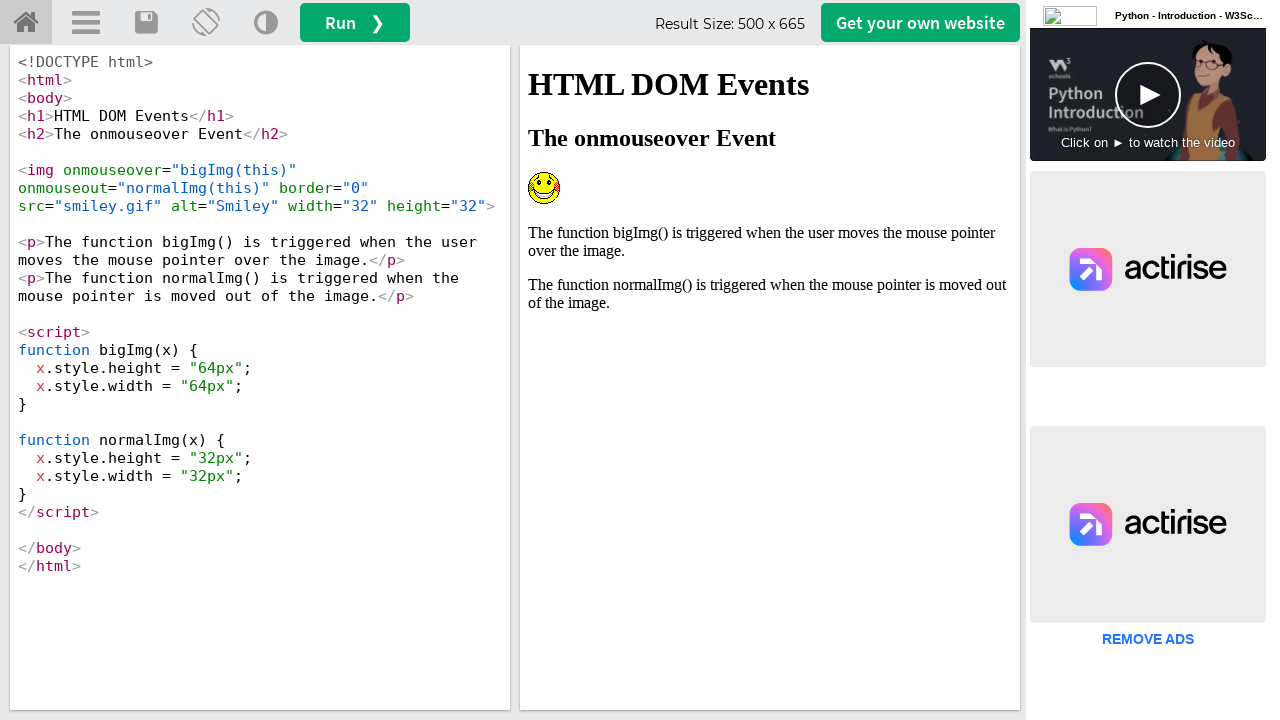

Located the iframe containing the demo content
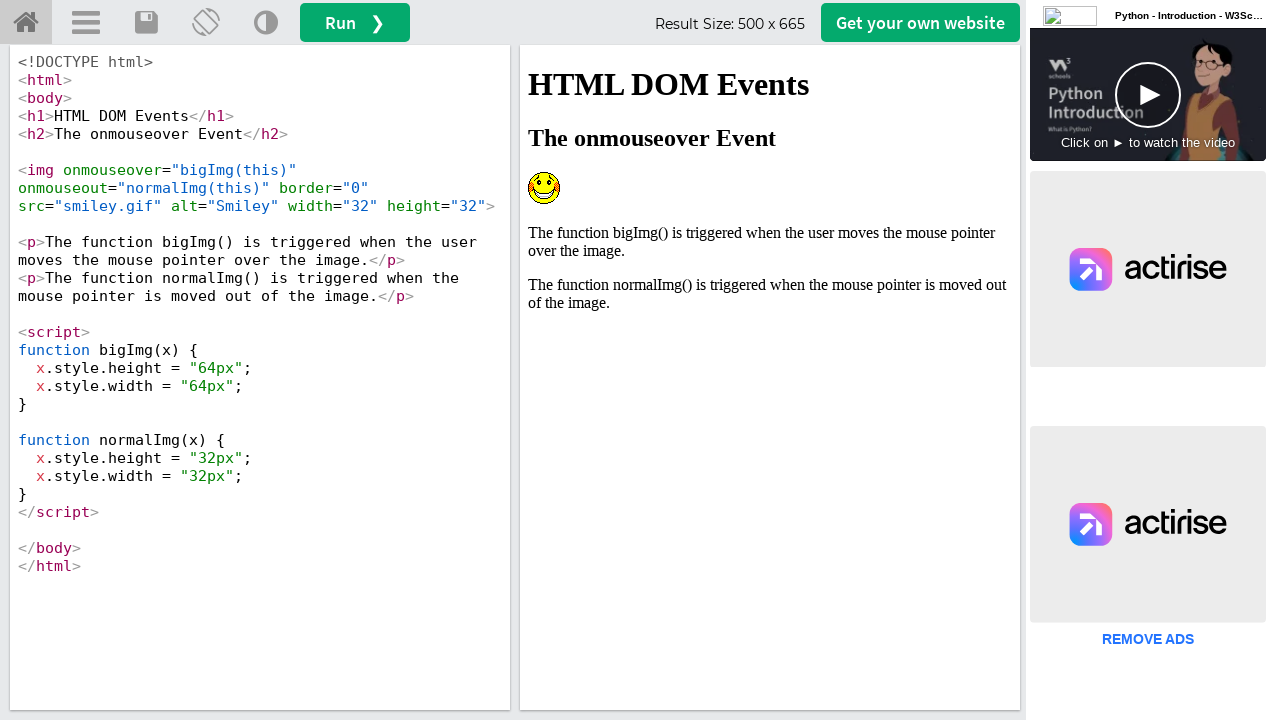

Triggered mouseover event on the image element at (544, 188) on #iframeResult >> internal:control=enter-frame >> img[onmouseover*='bigImg']
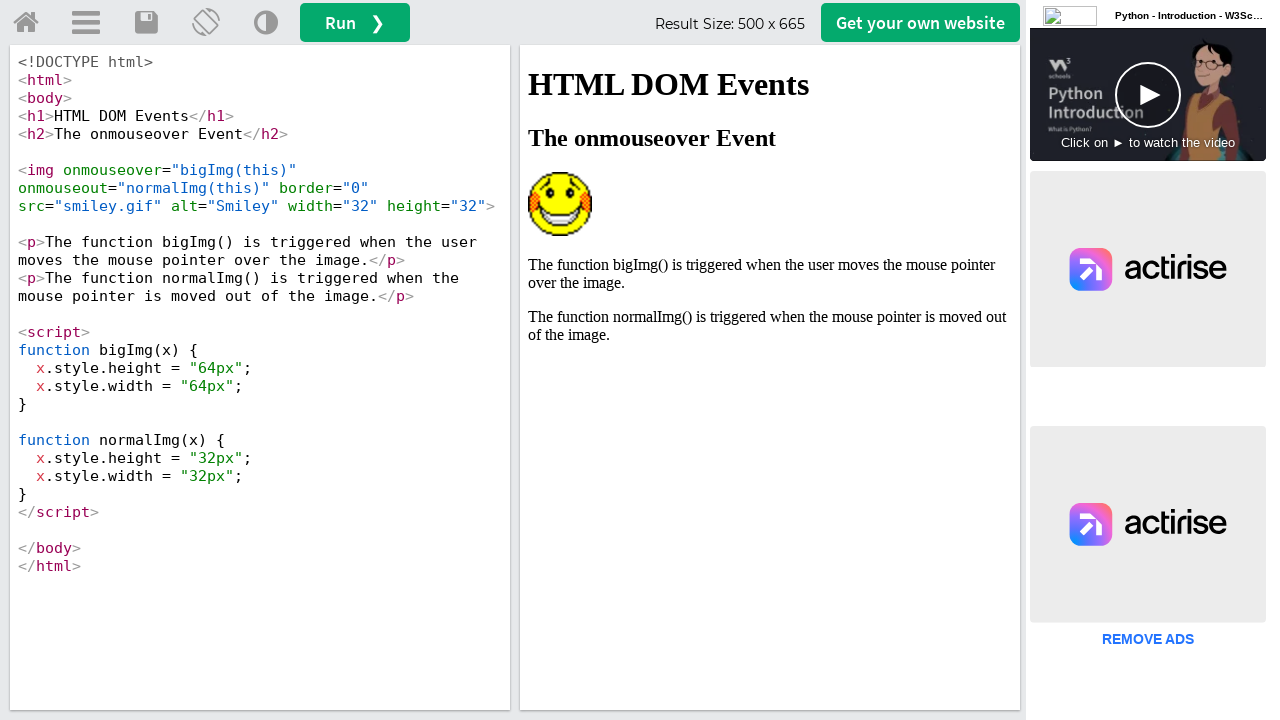

Waited 2 seconds for mouseover effect to display
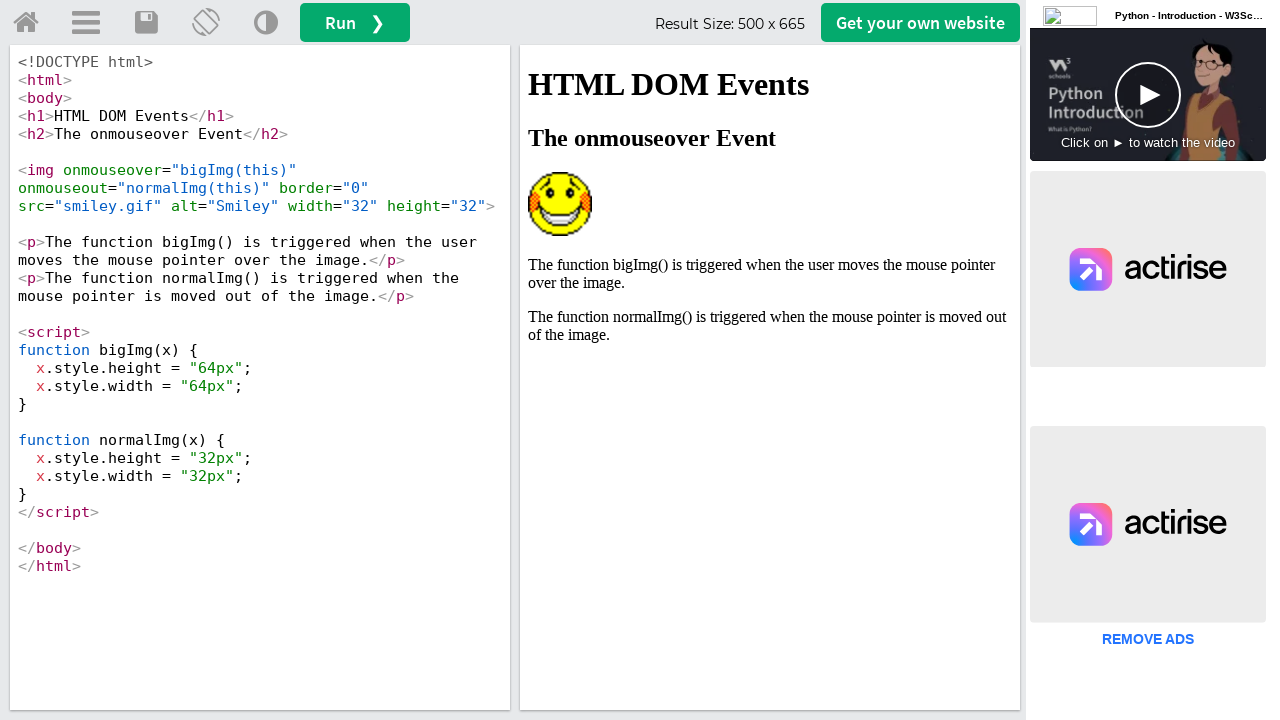

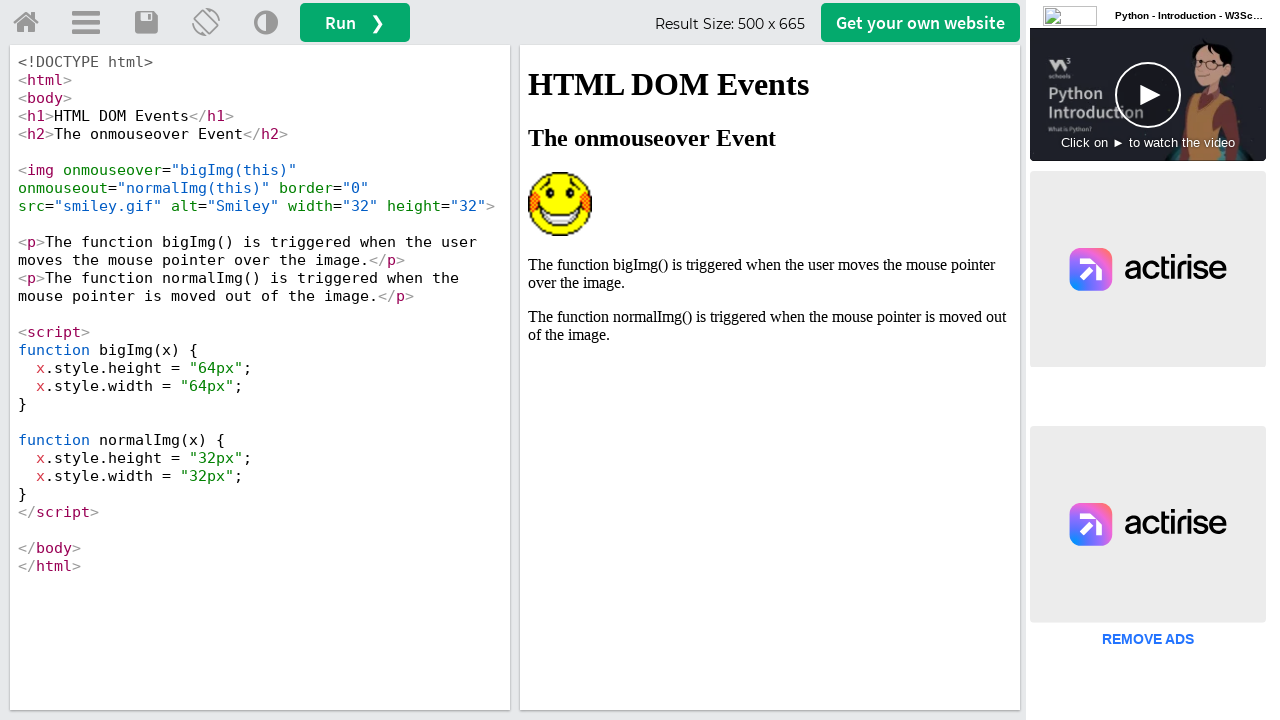